Tests registration form validation by submitting with empty password field

Starting URL: https://www.kasa.live/

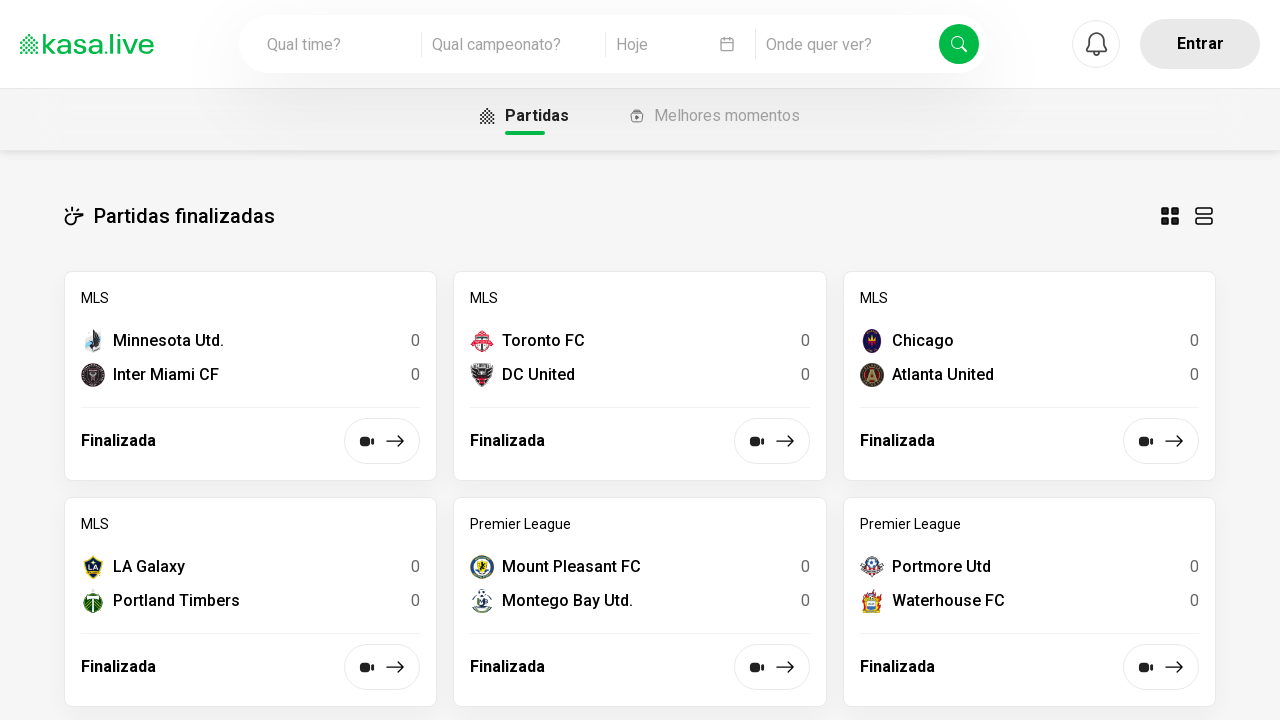

Clicked 'Entrar' button to open profile menu at (1200, 44) on .chakra-button.css-ovdjqs[data-cy='btn-trigger-profile']
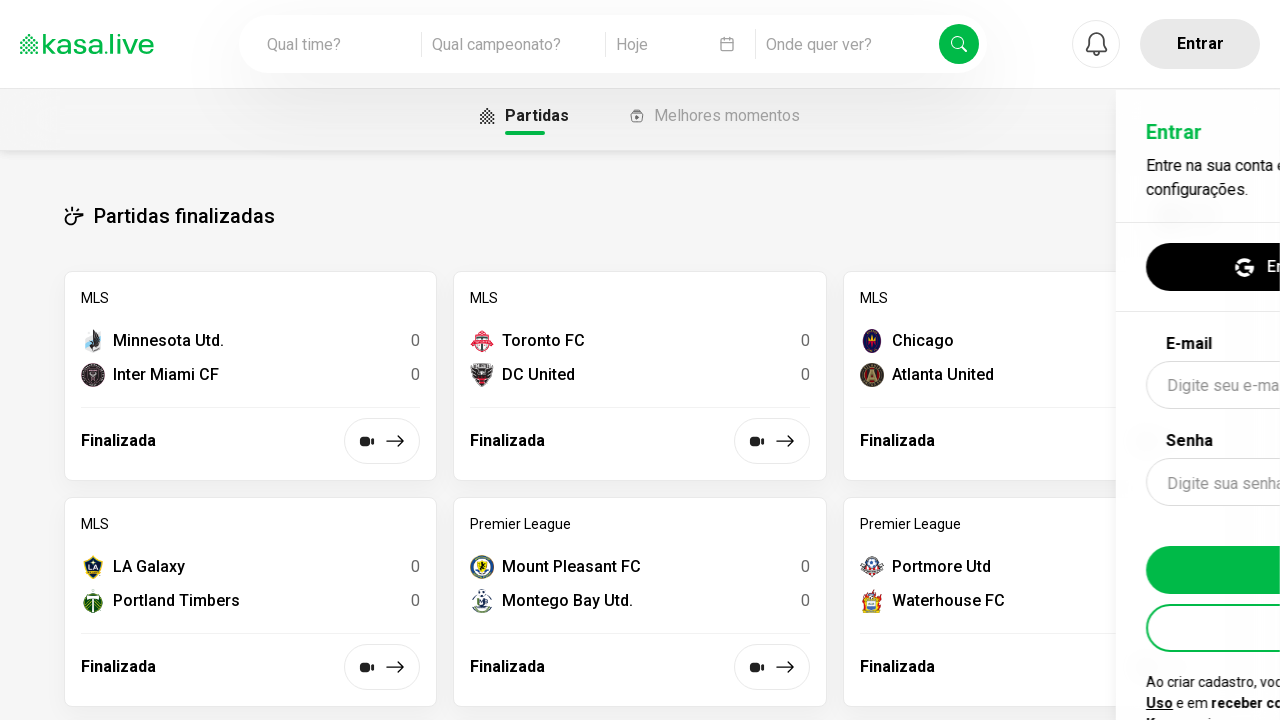

Clicked 'Criar conta' button to open registration form at (1070, 546) on .chakra-button.css-1f4izxt[data-cy='login-createAccount']
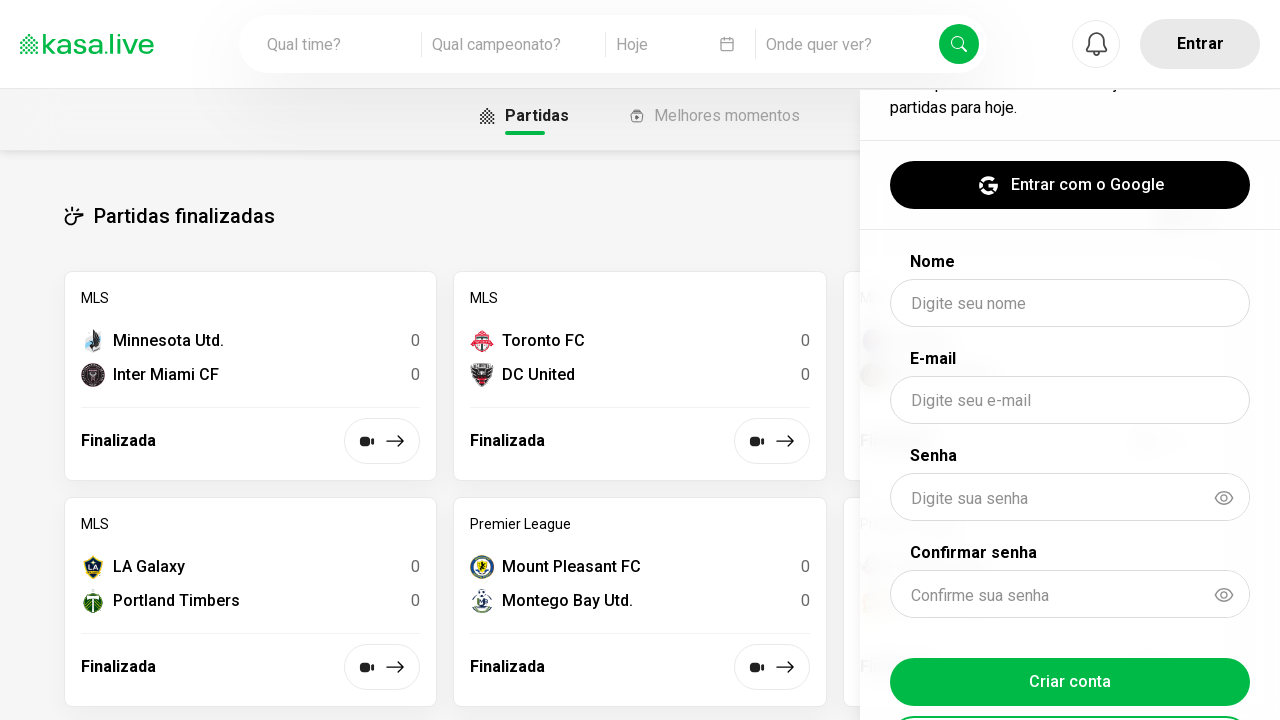

Filled name field with 'Testezeiro' on #name
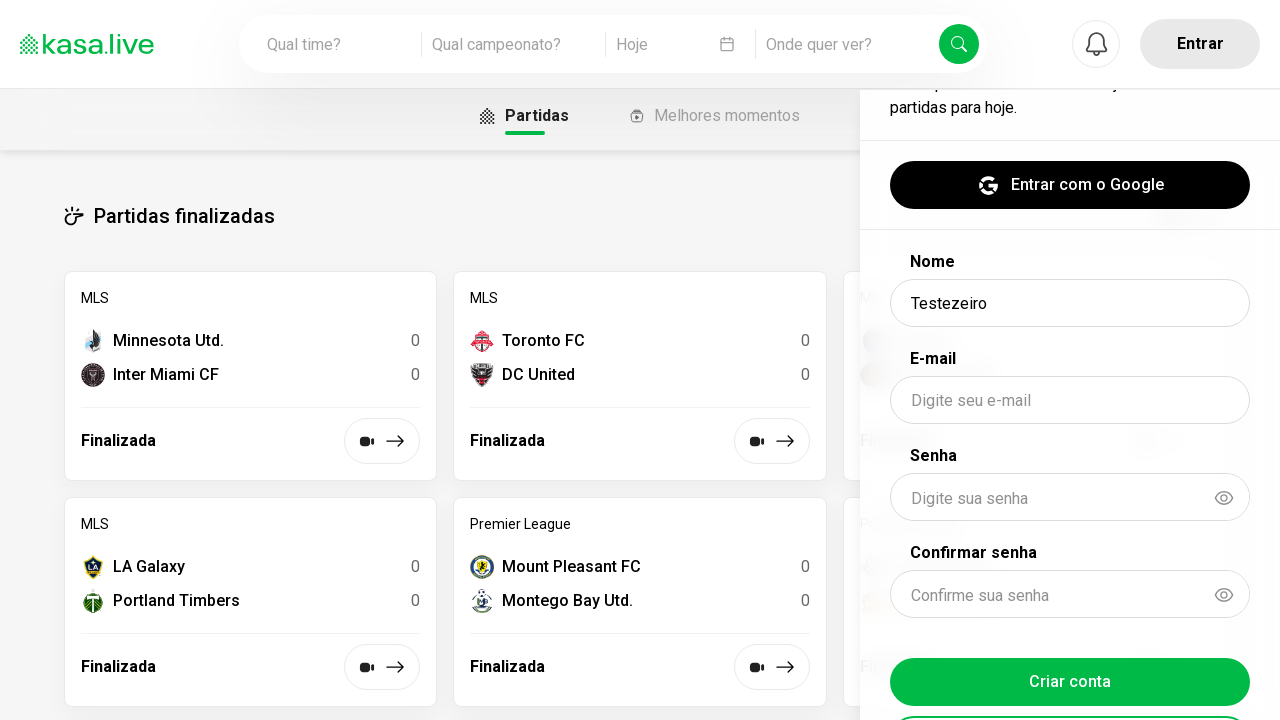

Filled email field with 'test456@example.com' on #email
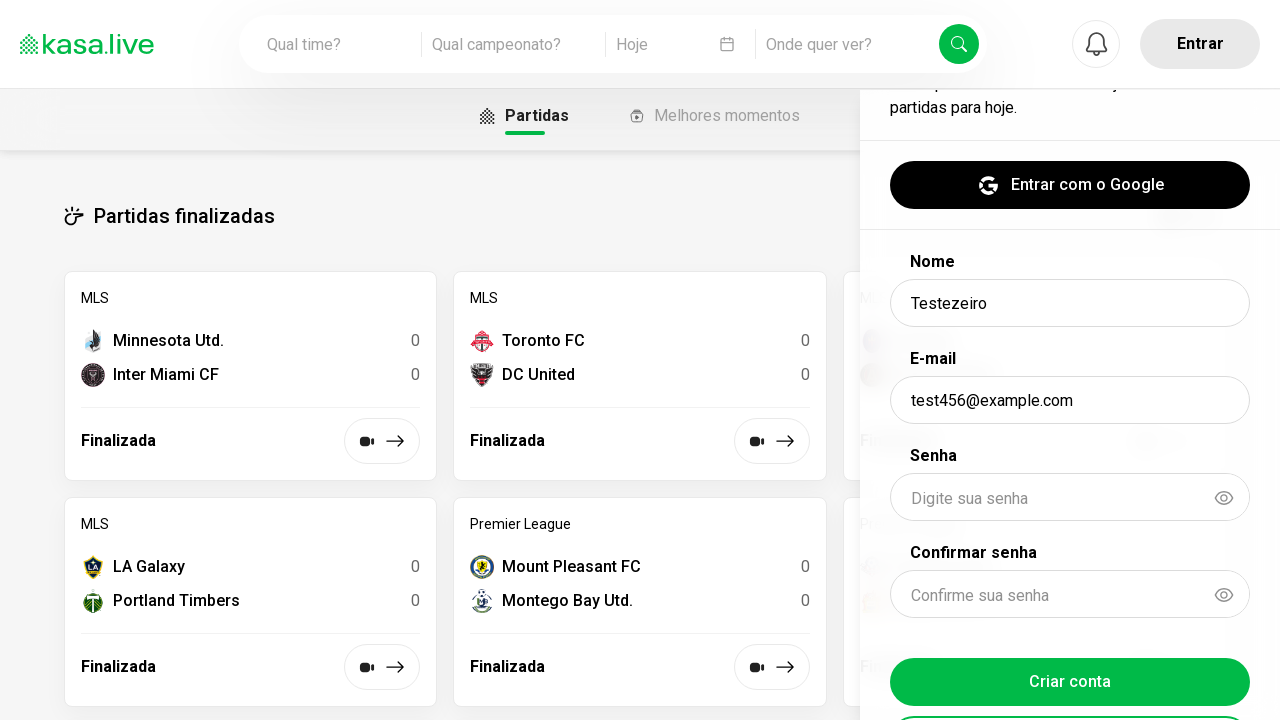

Filled confirm password field with 'senha123', leaving password field empty on #confirmPassword
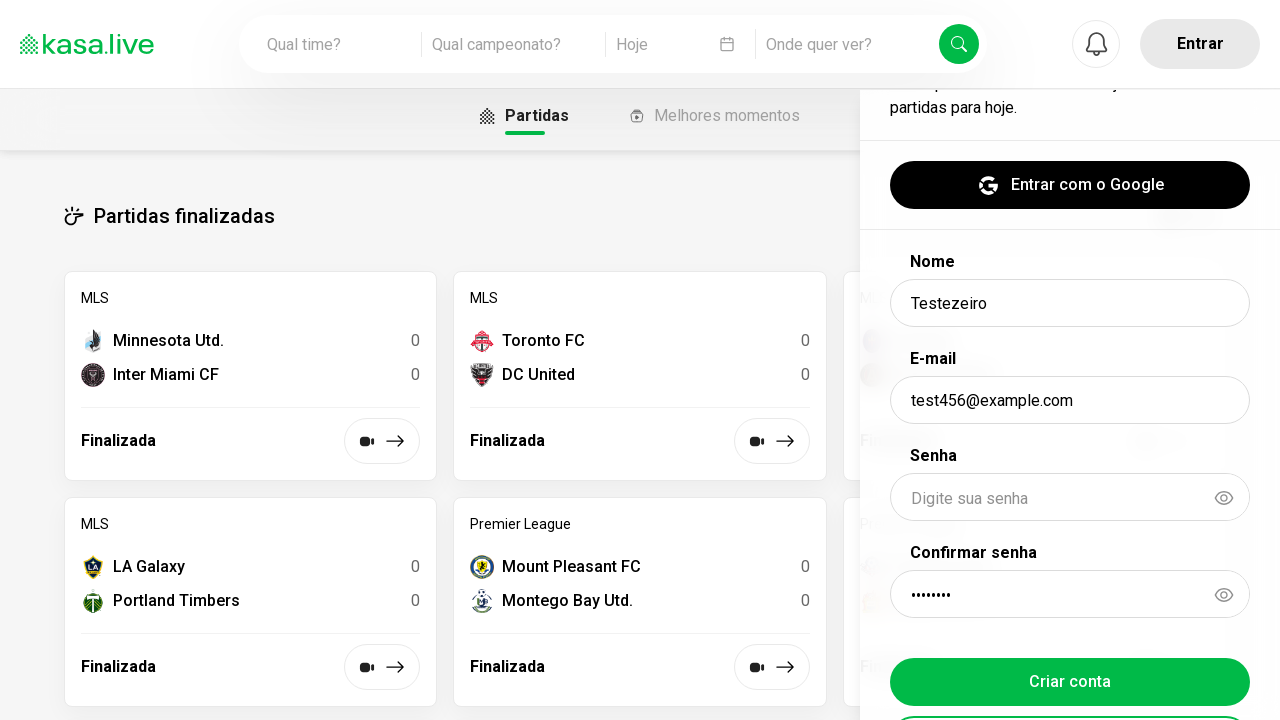

Clicked submit button to attempt registration with empty password field at (1070, 682) on .chakra-button.css-ncw165[data-cy='register-submit']
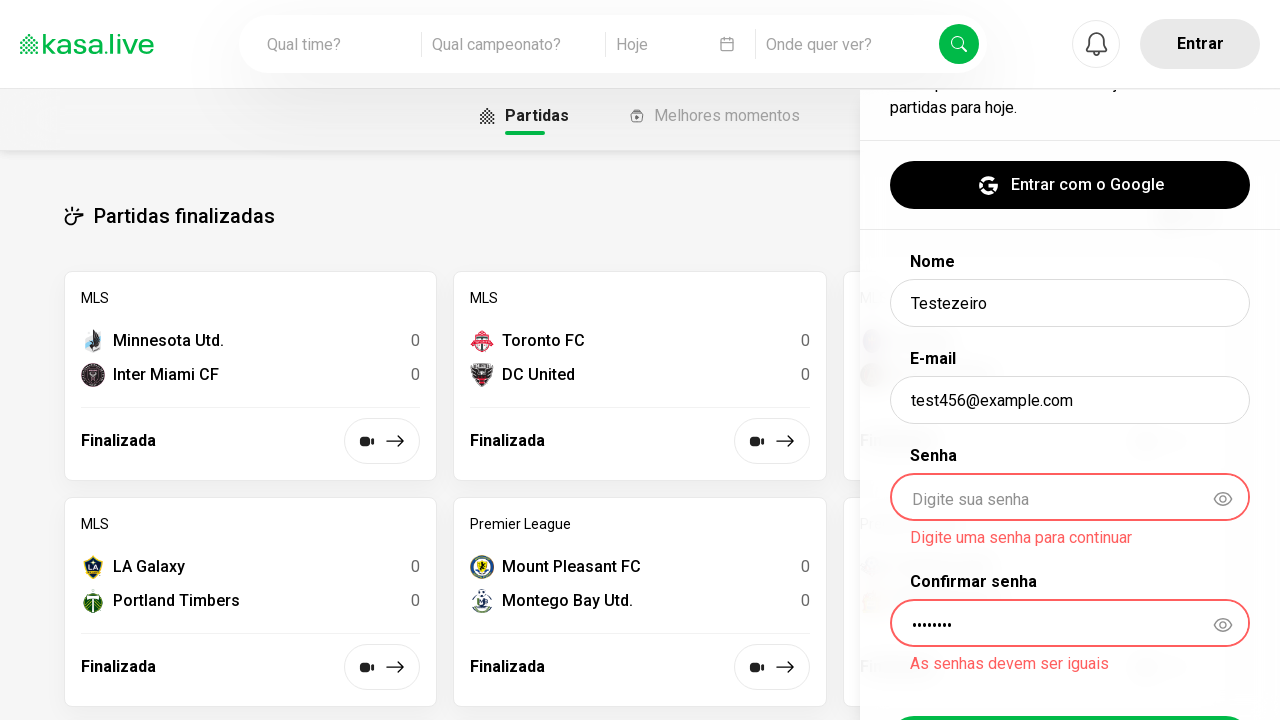

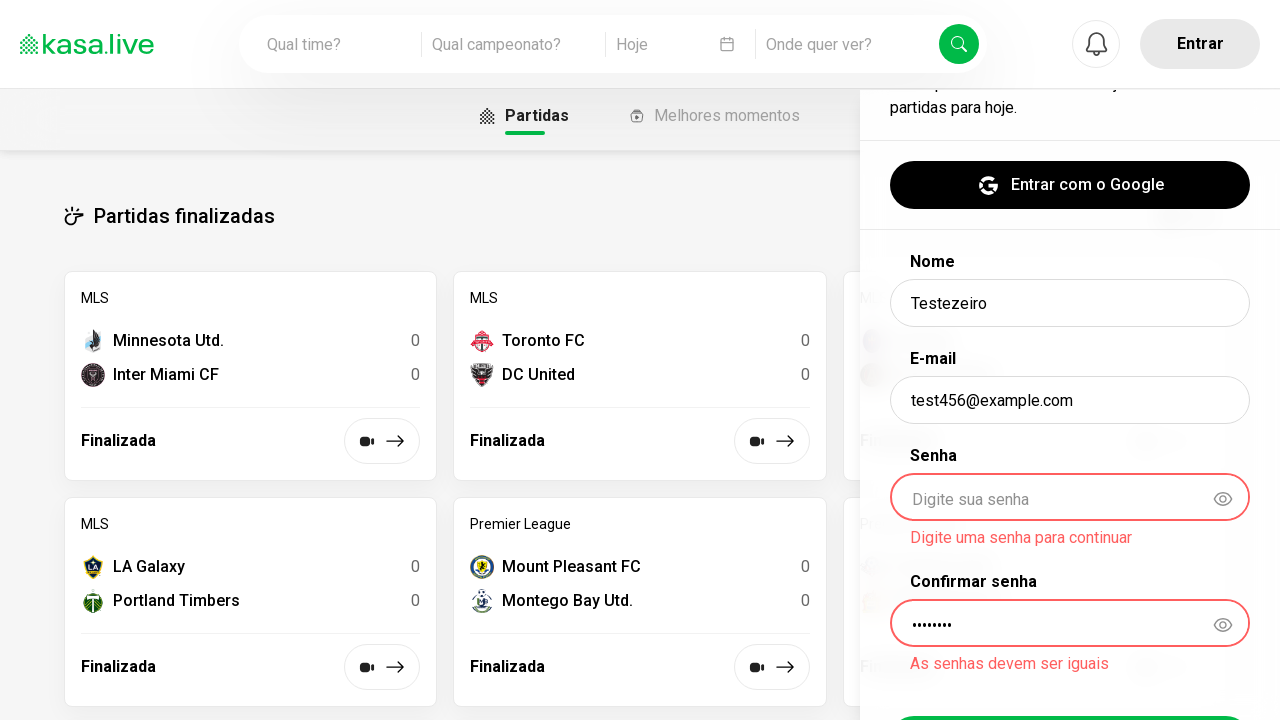